Navigates to a practice login page and verifies the page loads successfully

Starting URL: https://rahulshettyacademy.com/loginpagePractise/

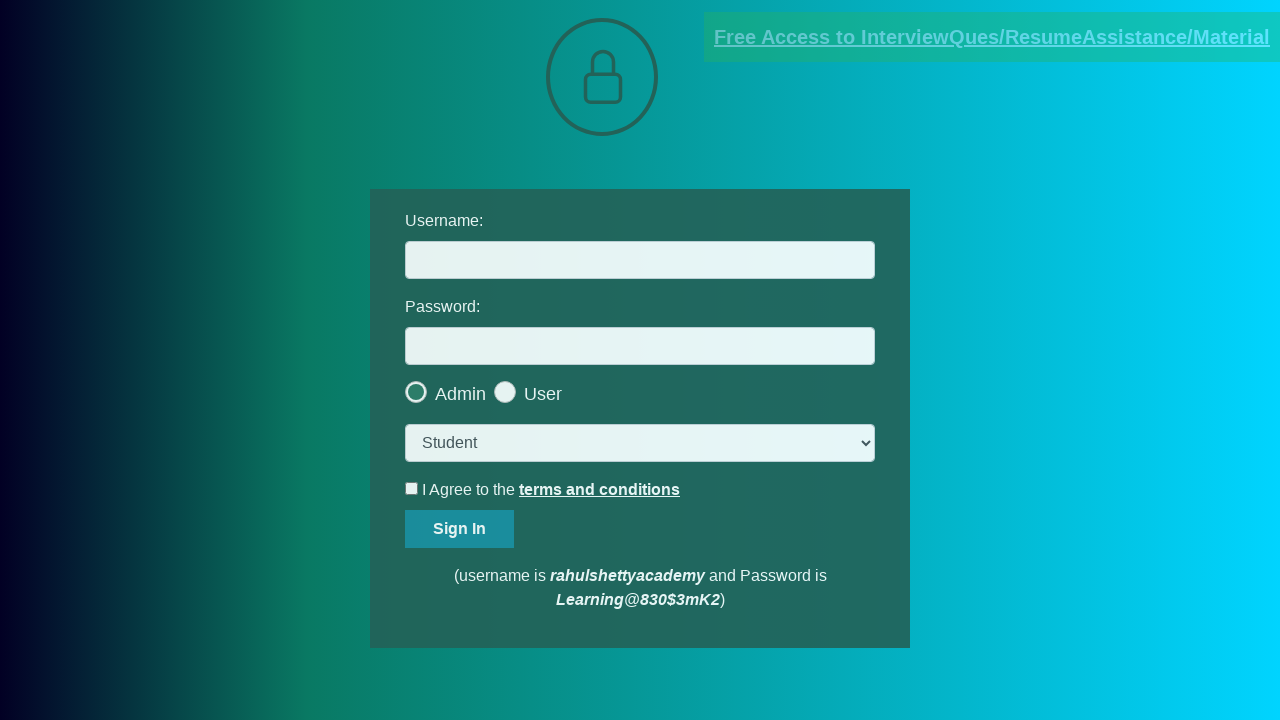

Page DOM content loaded
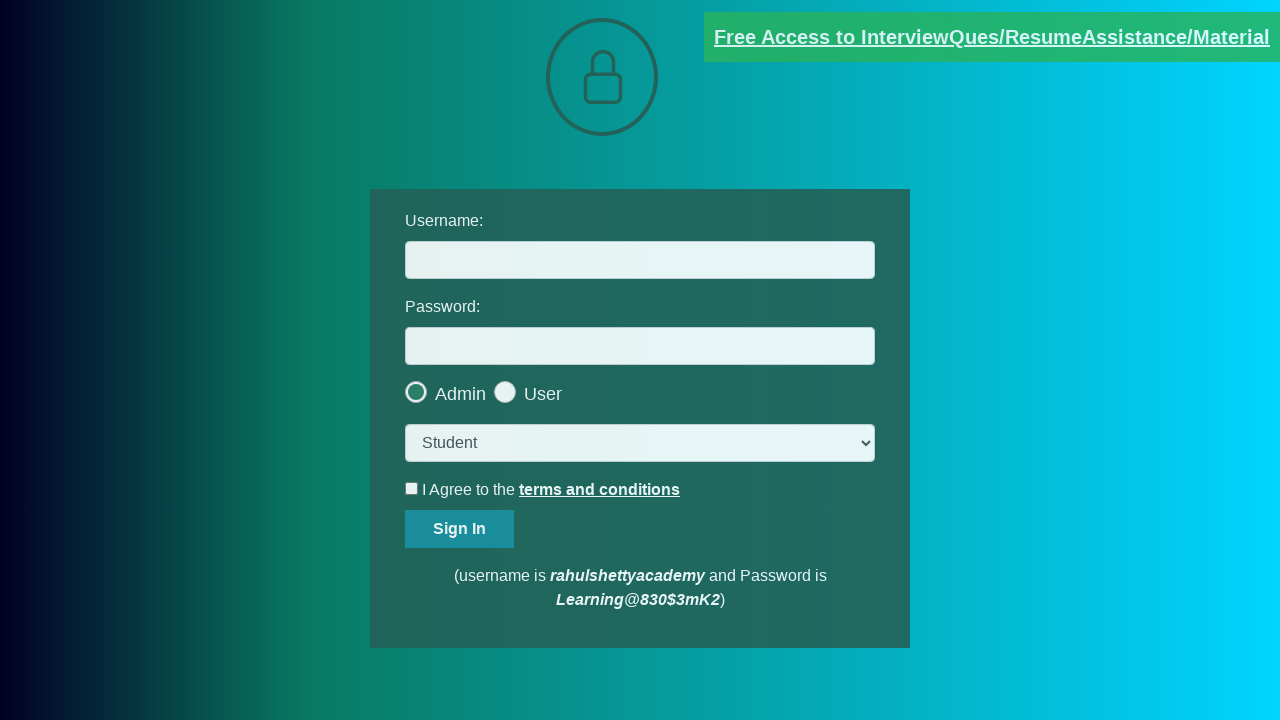

Login form username field is visible - page loaded successfully
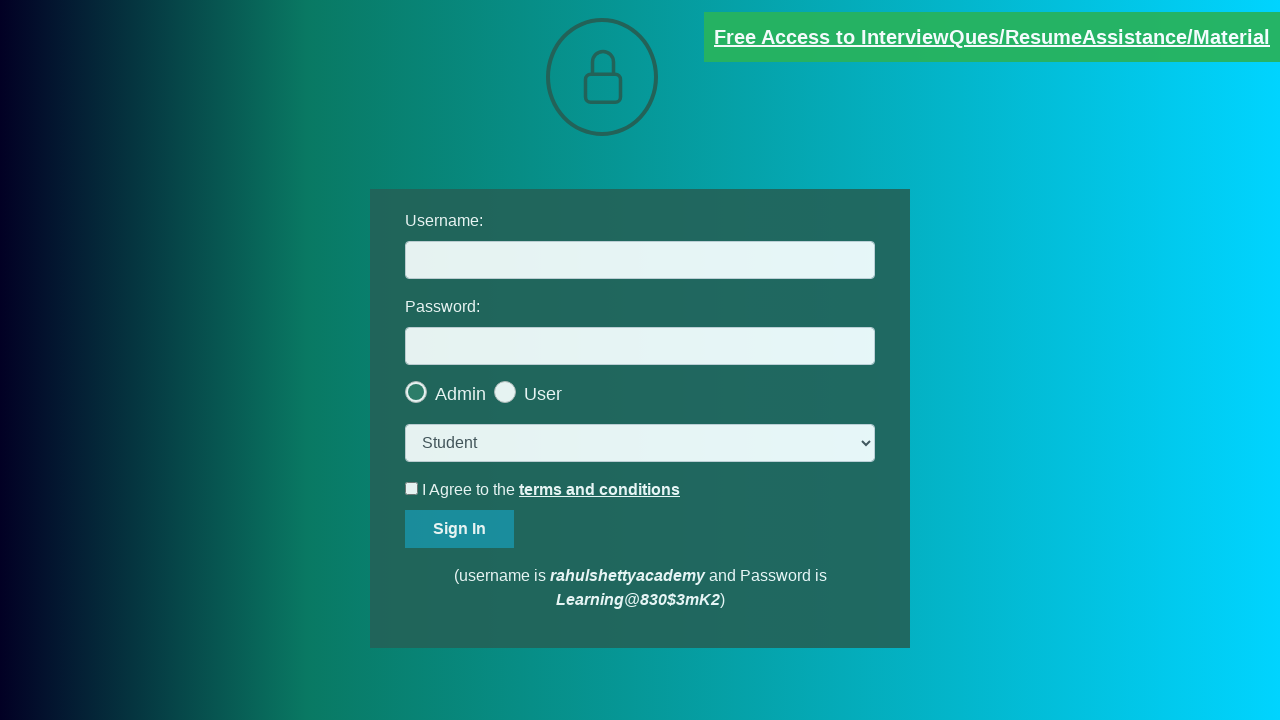

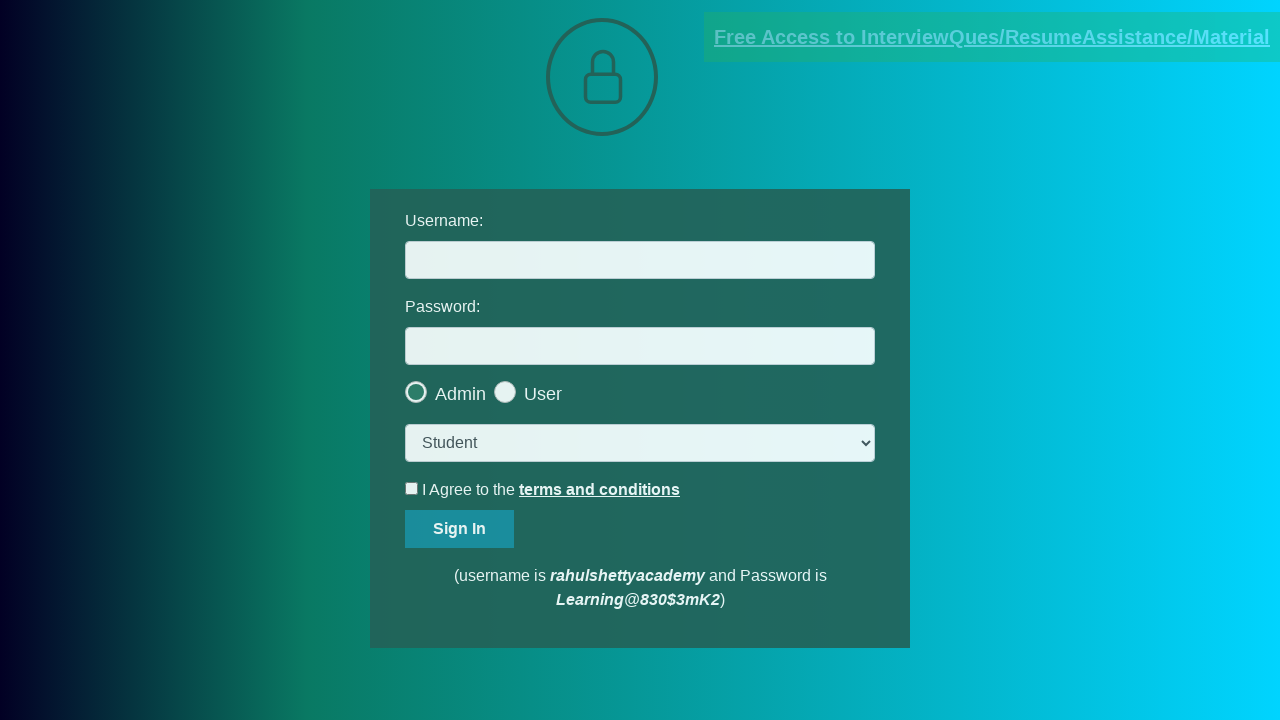